Fills out a practice form on DemoQA website with various input fields including text inputs, radio buttons, dropdowns, date picker, and form submission

Starting URL: https://demoqa.com/automation-practice-form

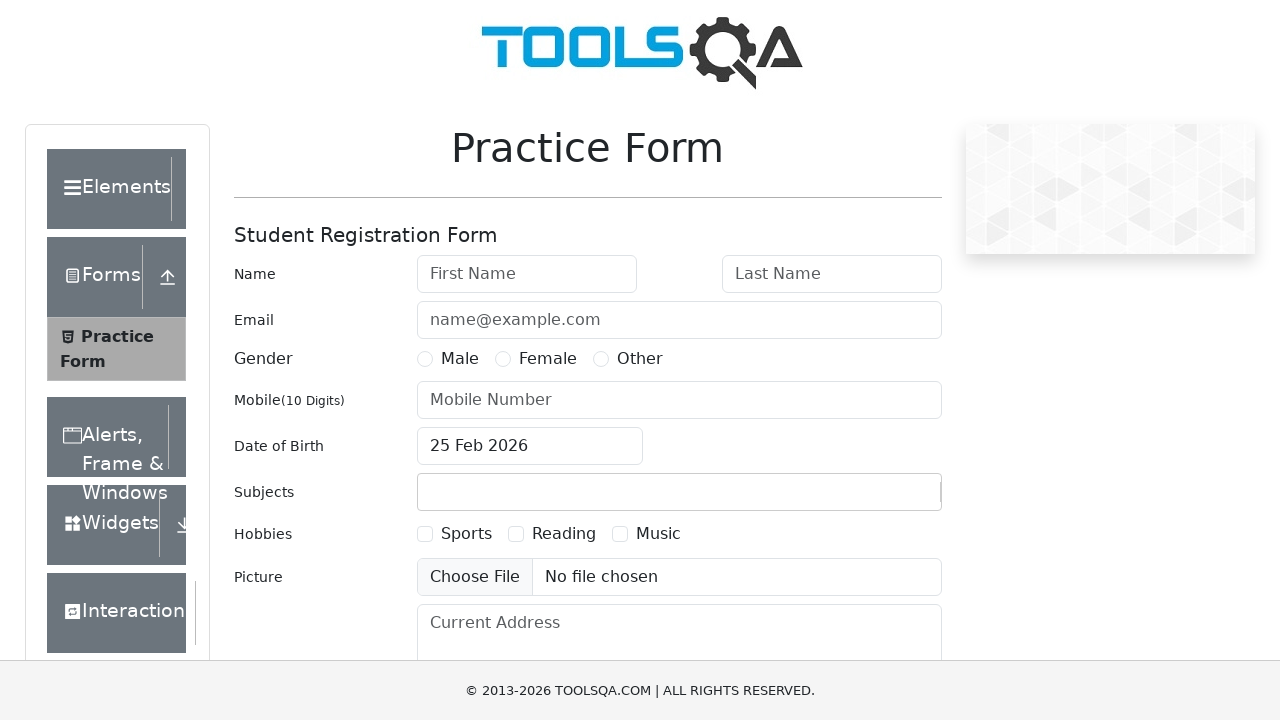

Filled first name field with 'Test' on #firstName
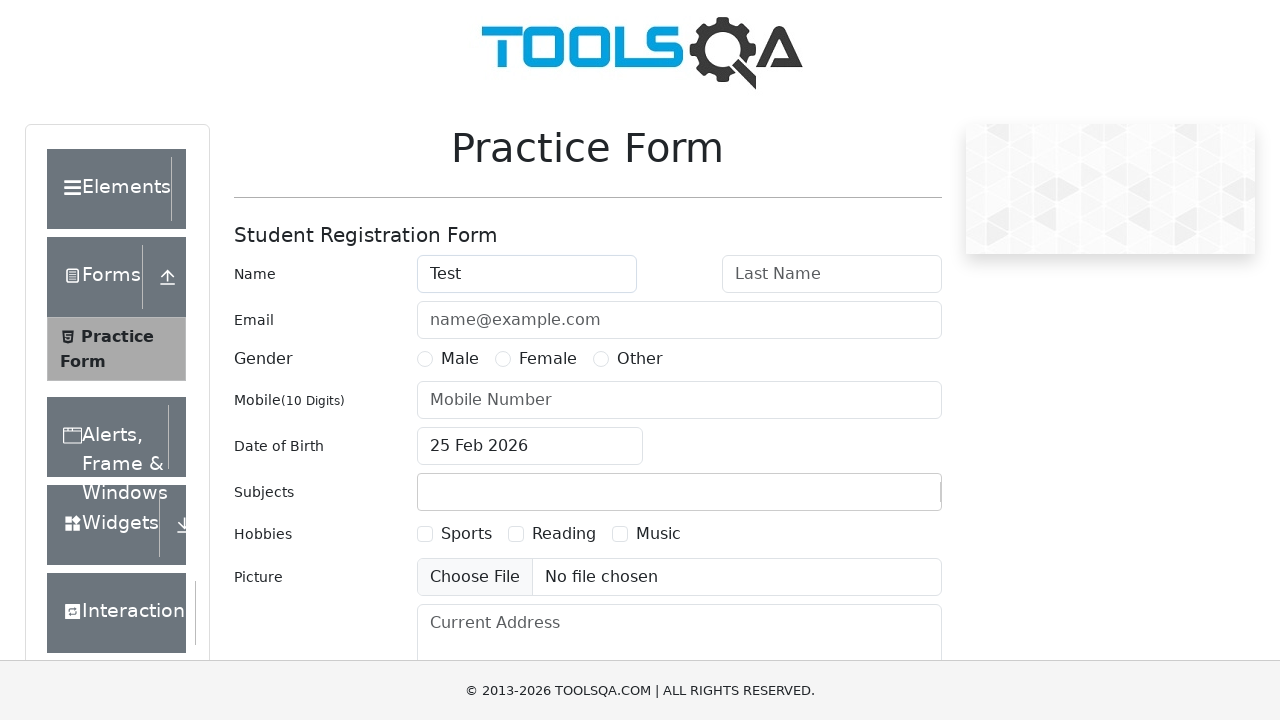

Filled last name field with 'User' on #lastName
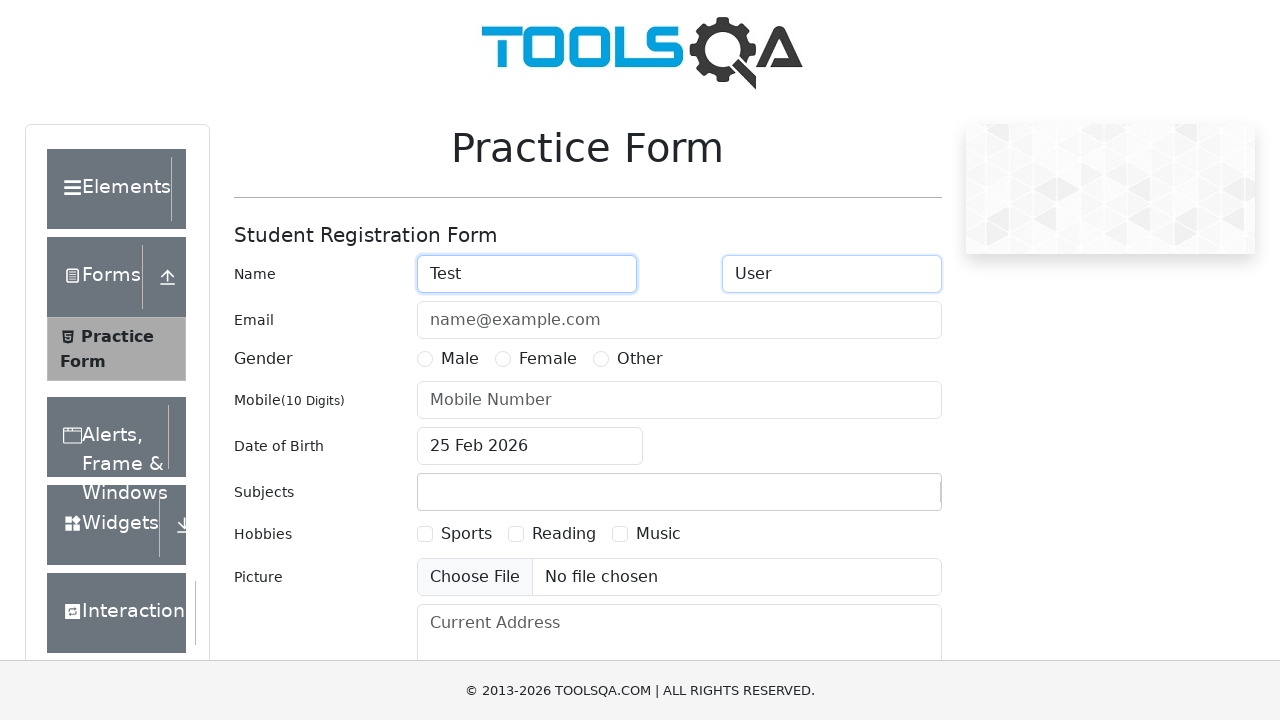

Filled email field with 'testEmail@gmail.com' on #userEmail
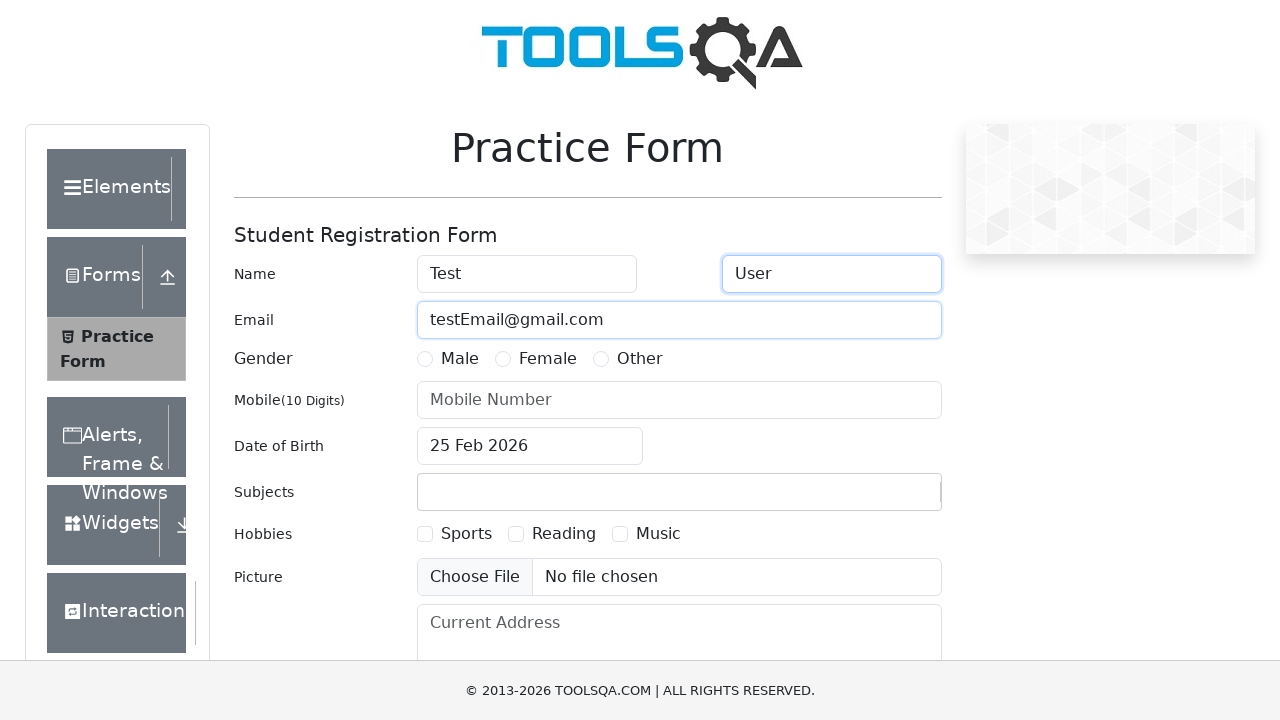

Selected 'Other' gender radio button at (640, 359) on label[for='gender-radio-3']
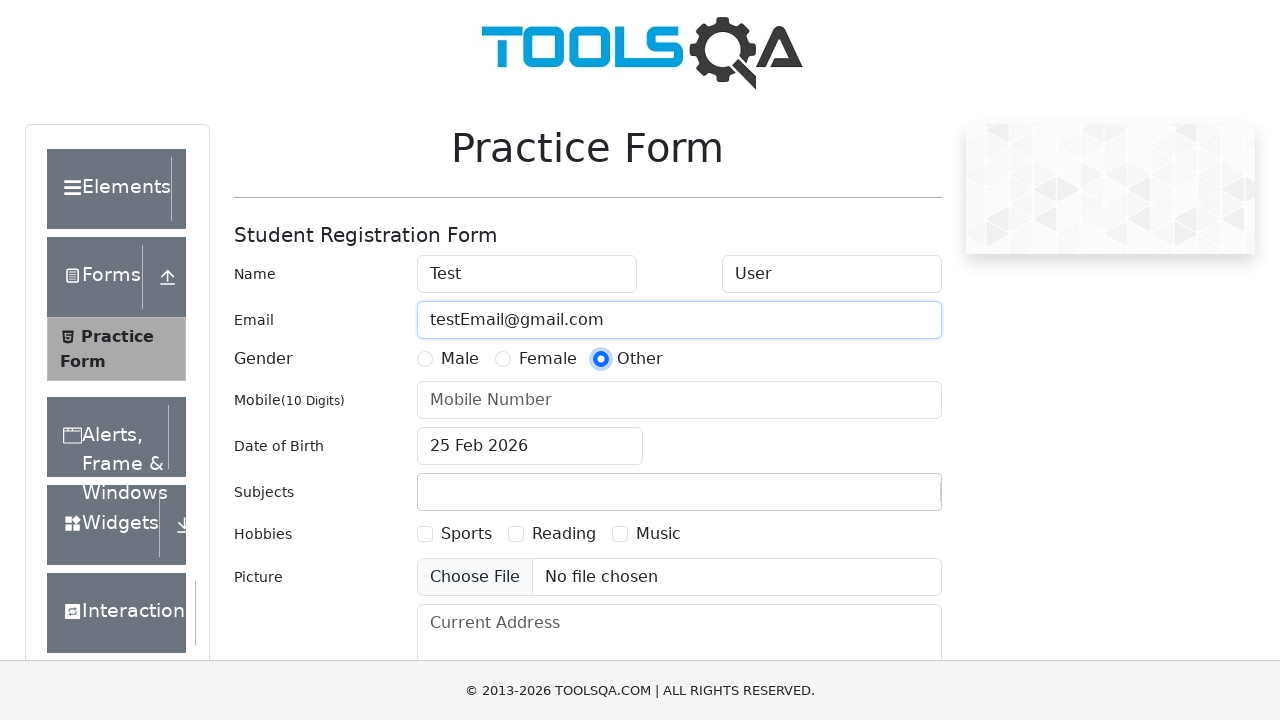

Filled phone number field with '89990001122' on #userNumber
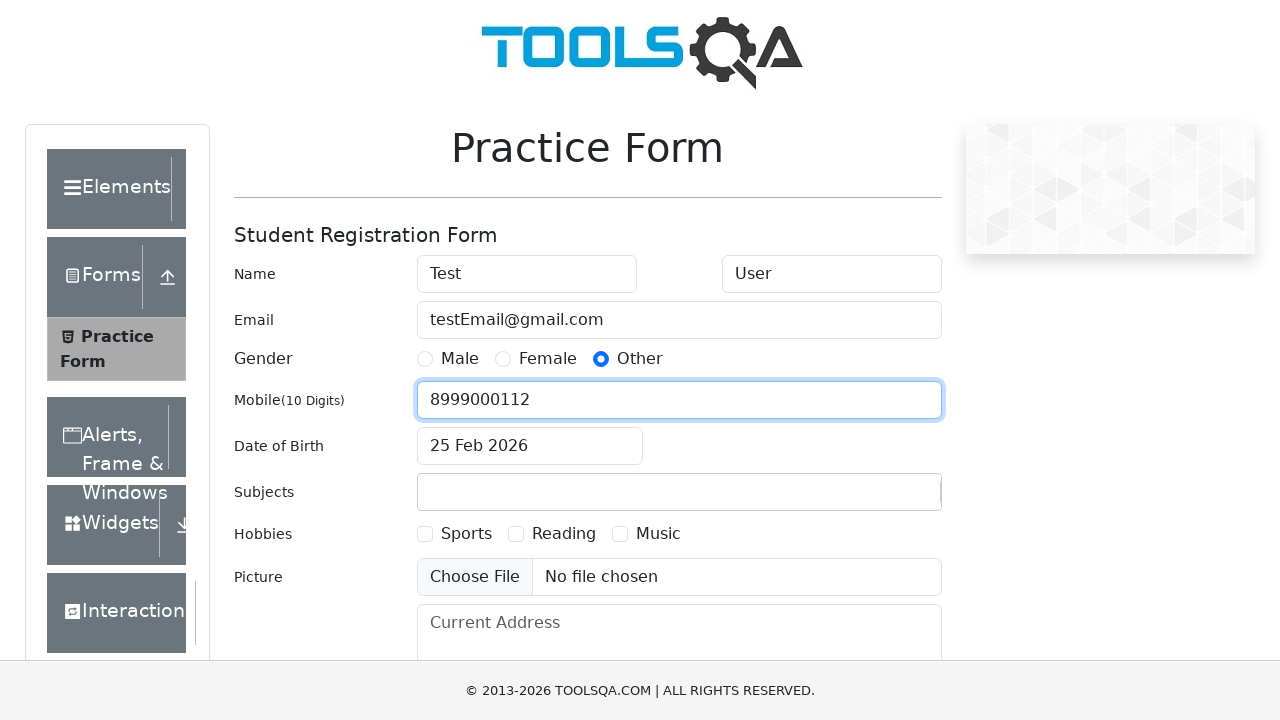

Opened date picker by clicking on date of birth input at (530, 446) on #dateOfBirthInput
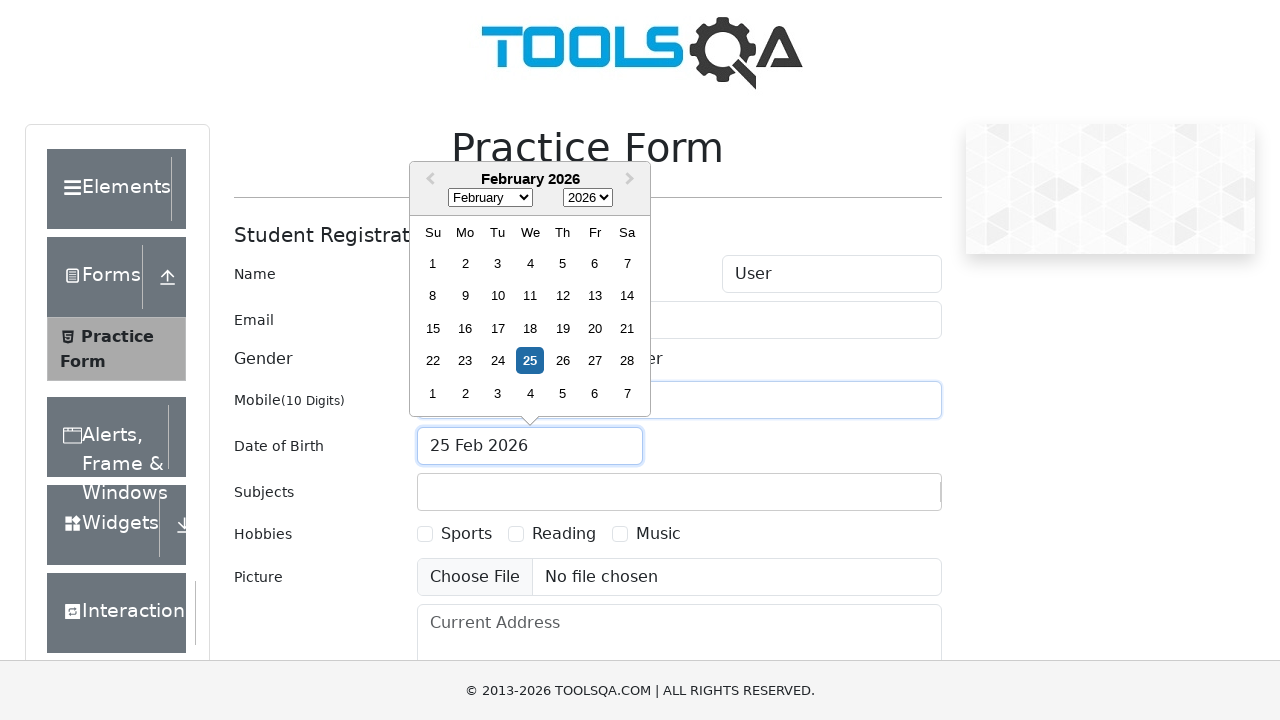

Selected April (month 3) from date picker on .react-datepicker__month-select
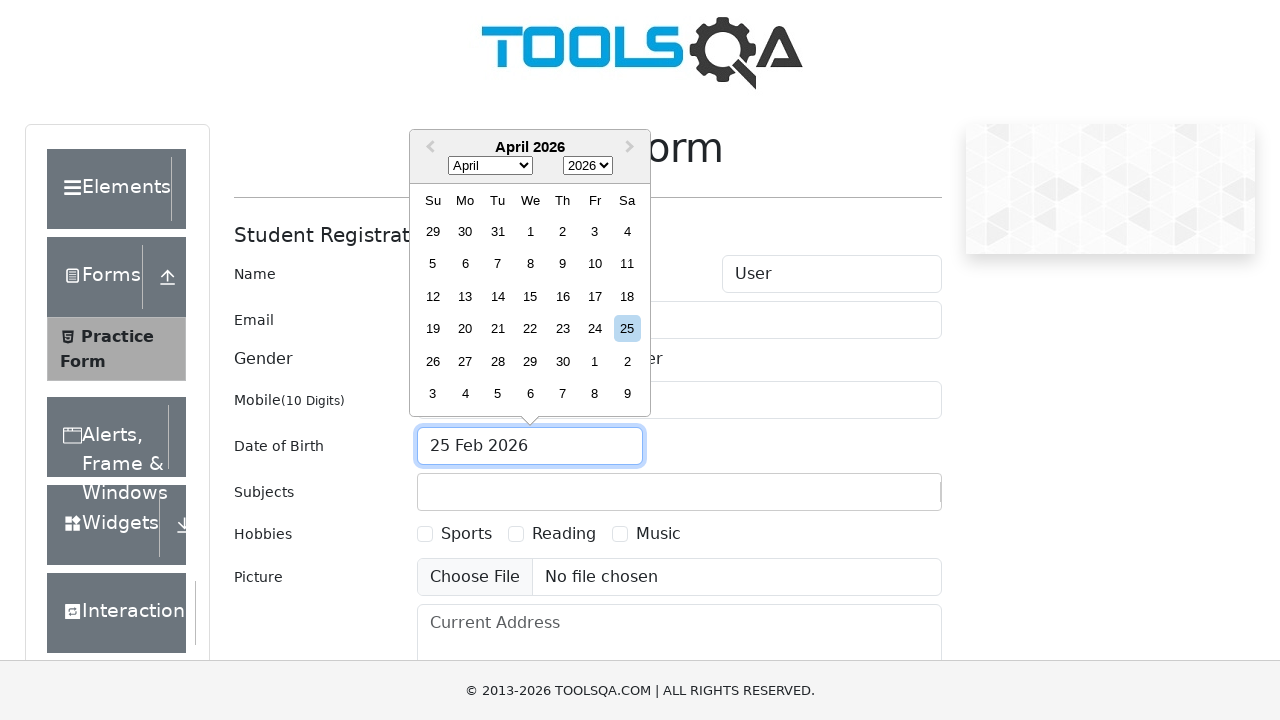

Selected year 1998 from date picker on .react-datepicker__year-select
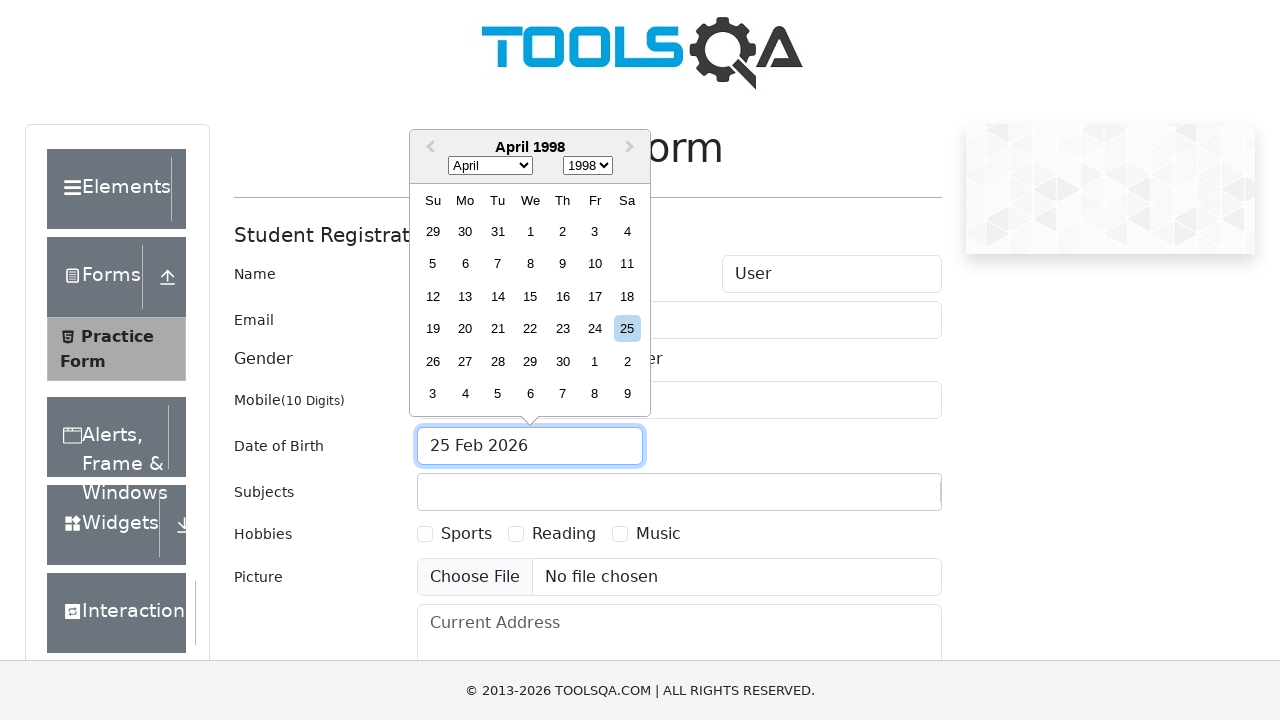

Selected day 15 from date picker at (530, 296) on .react-datepicker__day--015:not(.react-datepicker__day--outside-month)
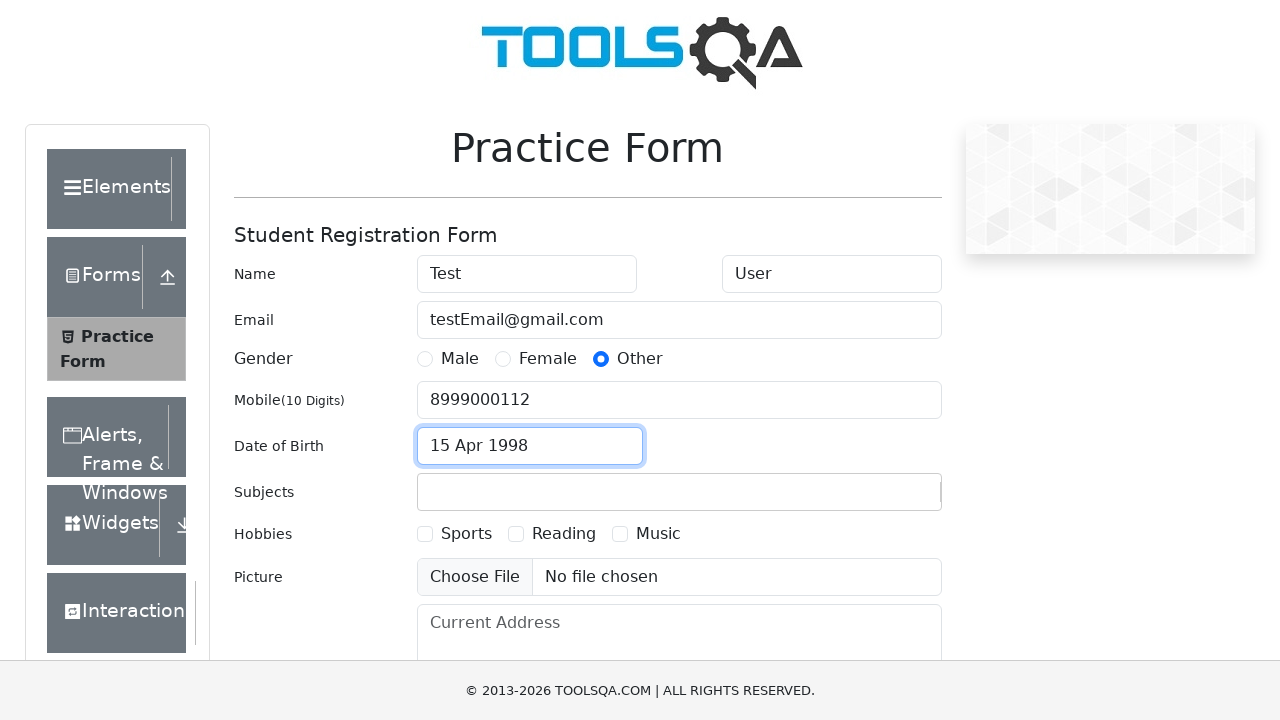

Filled subjects field with 'Maths' on #subjectsInput
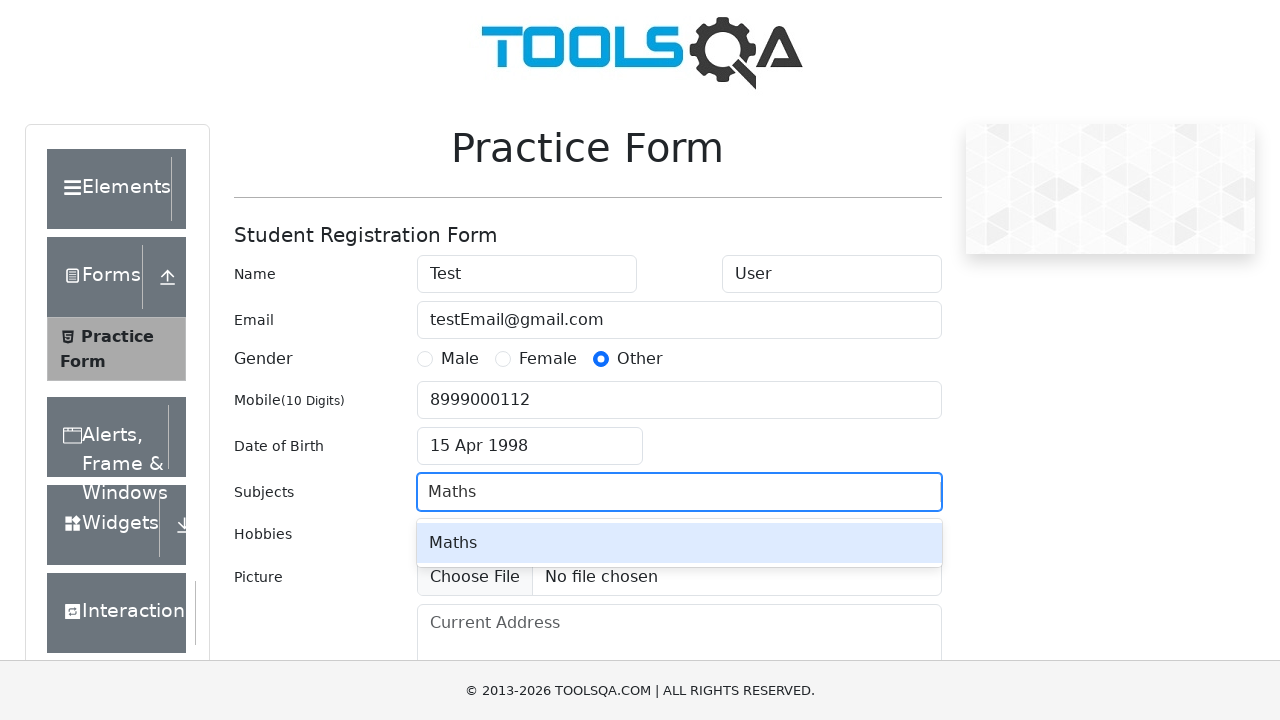

Pressed Enter to confirm subject selection on #subjectsInput
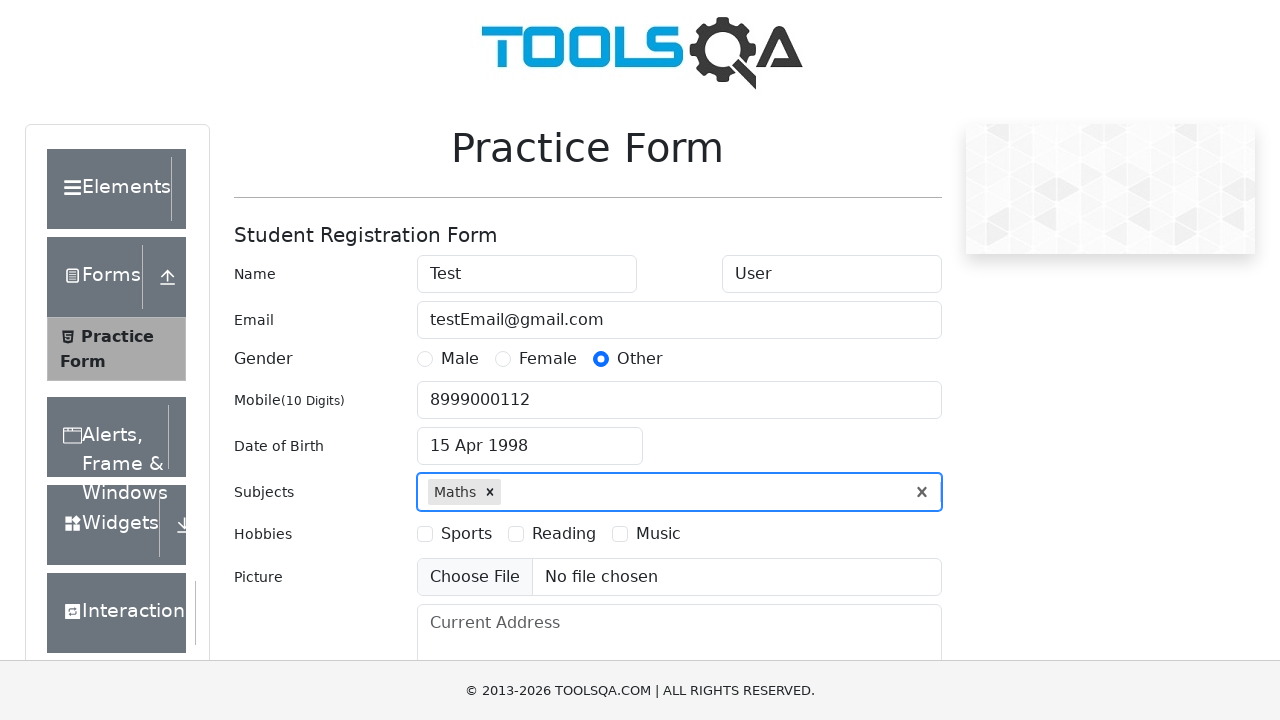

Filled current address field with Cyrillic address on #currentAddress
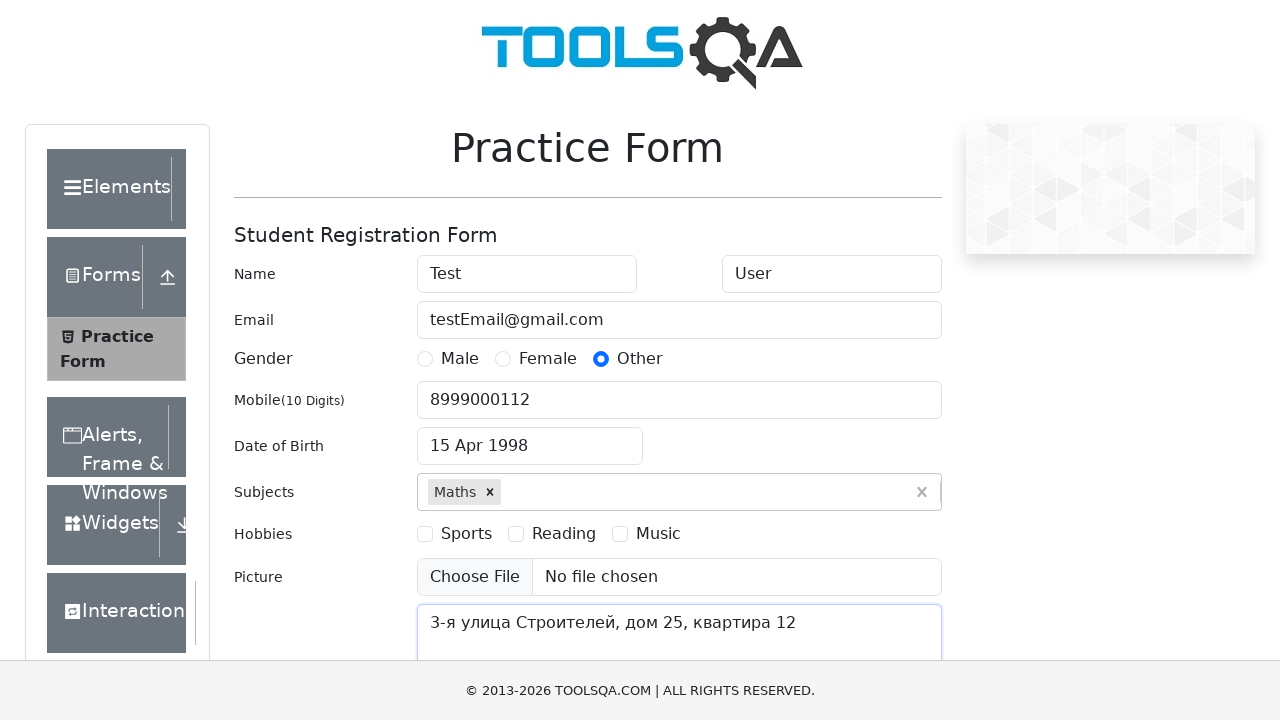

Clicked submit button to submit the form at (885, 499) on #submit
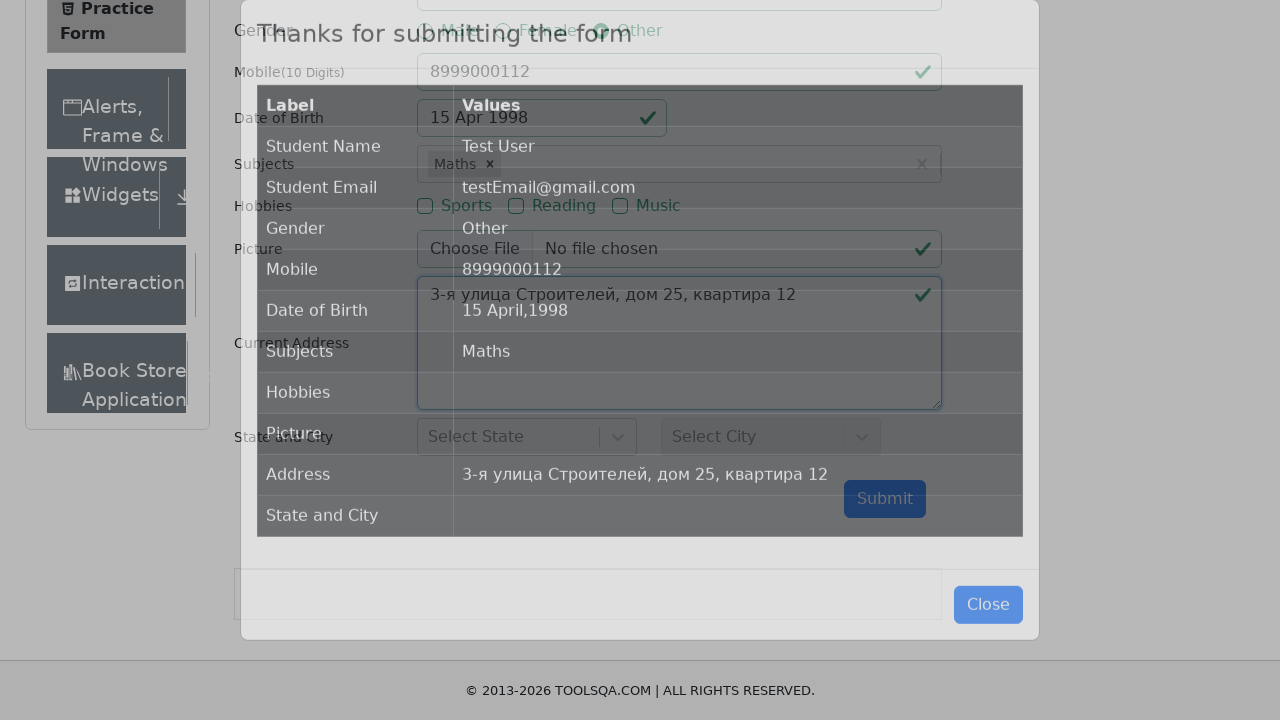

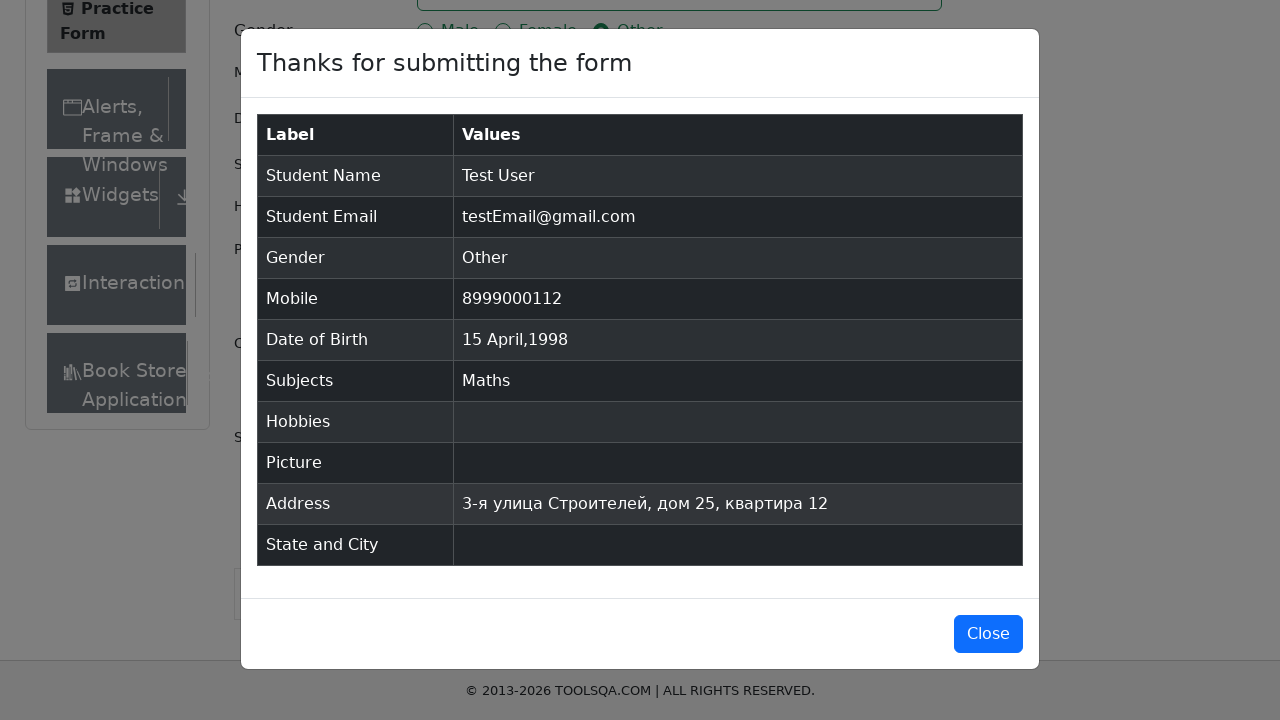